Tests filling out a complete form with text inputs, radio buttons, checkboxes, and date picker

Starting URL: https://formy-project.herokuapp.com/form

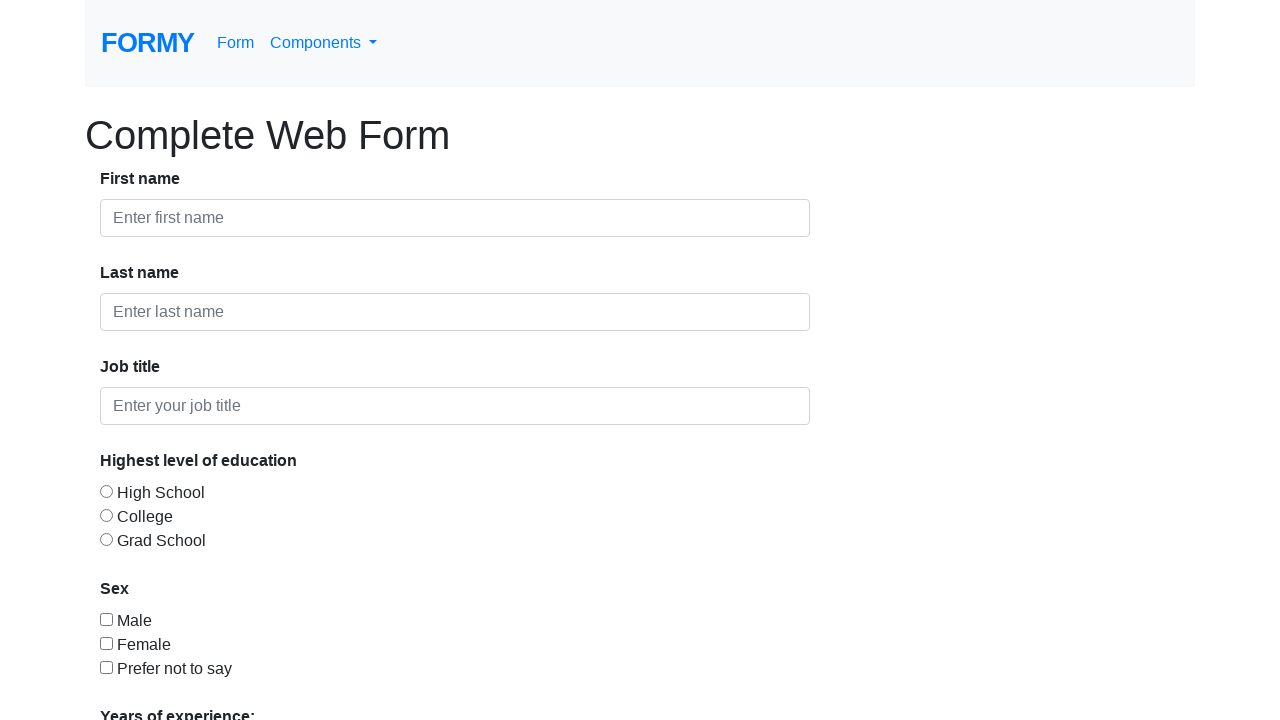

Located all input fields on the form
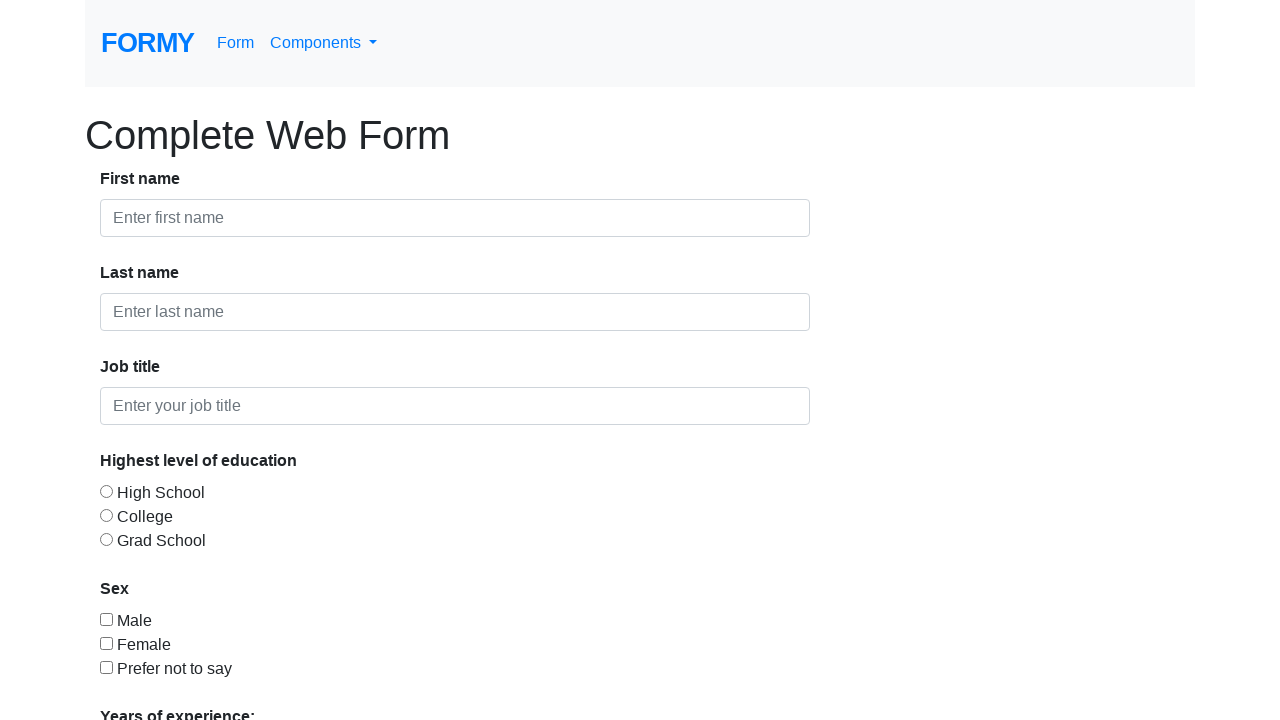

Filled first name field with 'Jennifer' on input >> nth=0
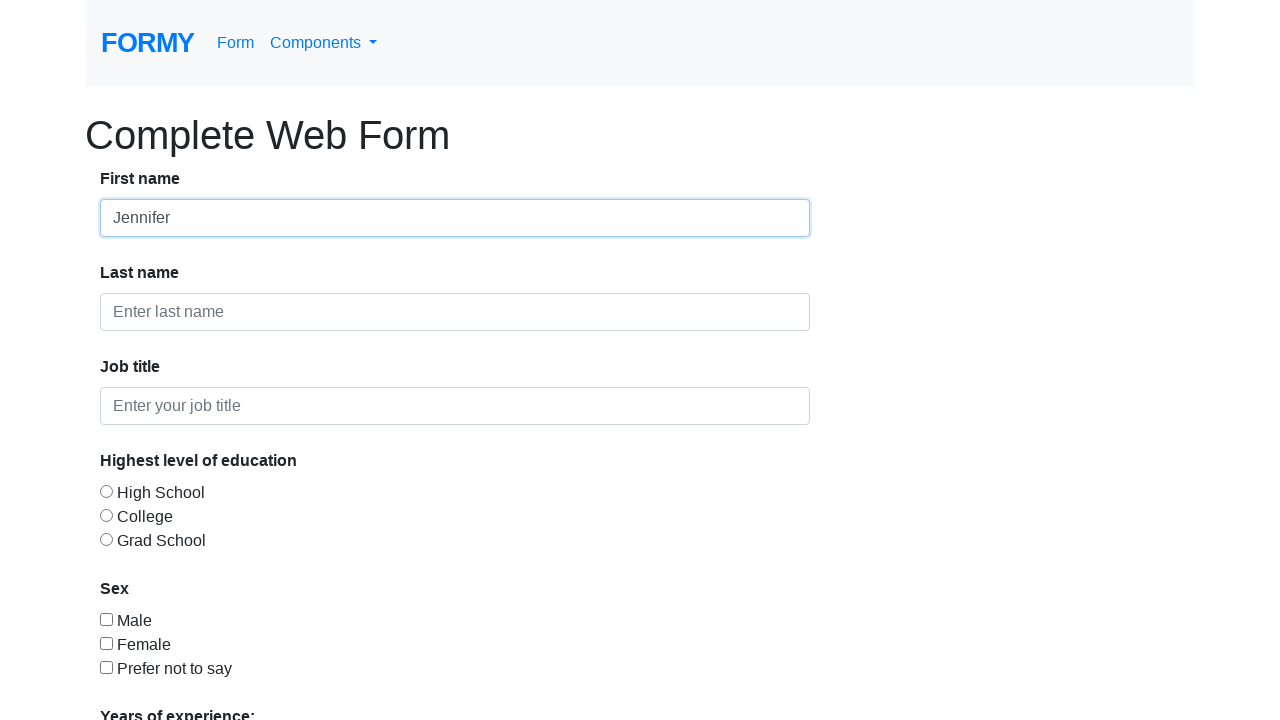

Filled last name field with 'Williams' on input >> nth=1
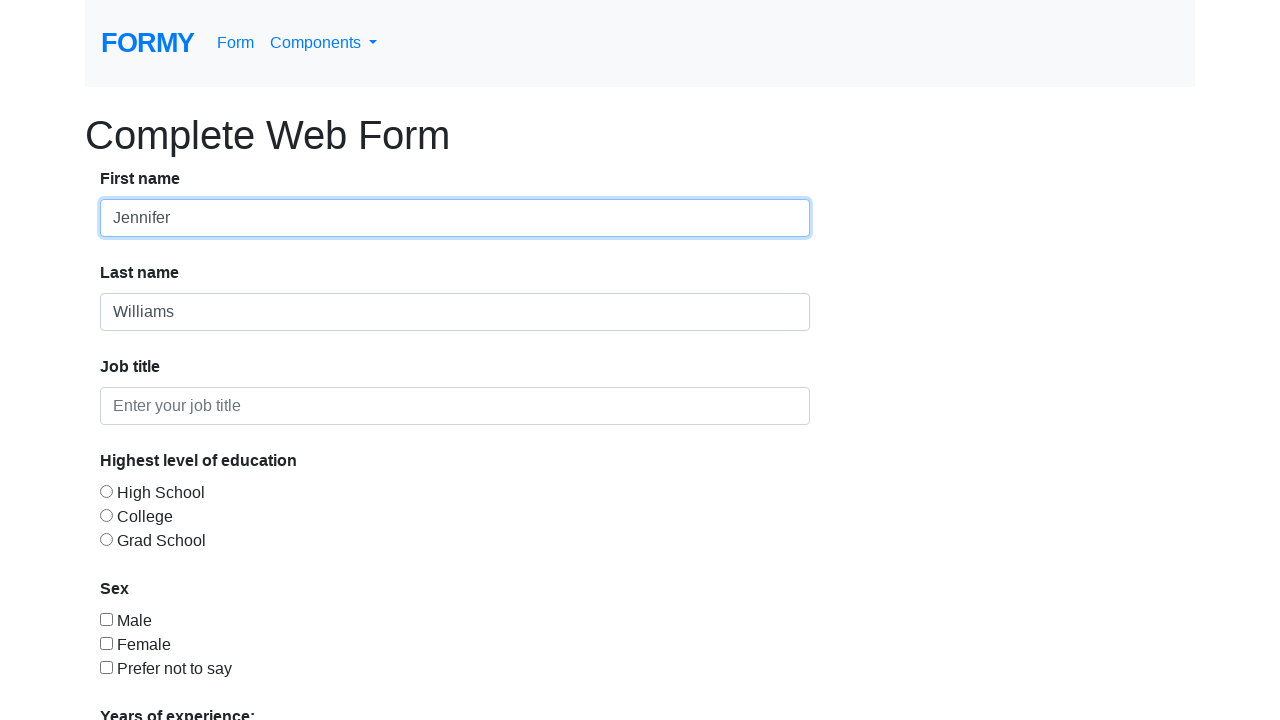

Filled job title field with 'Quality Assurance Engineer' on input >> nth=2
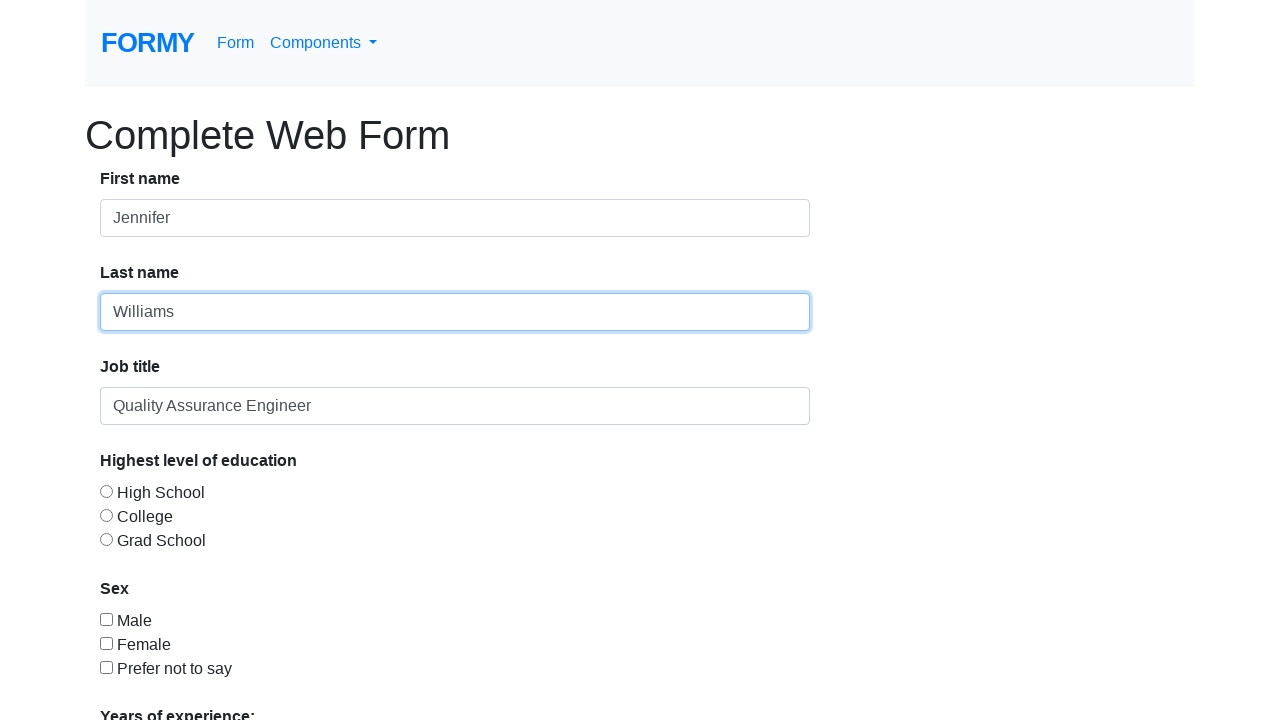

Clicked radio button option 1 at (106, 491) on #radio-button-1
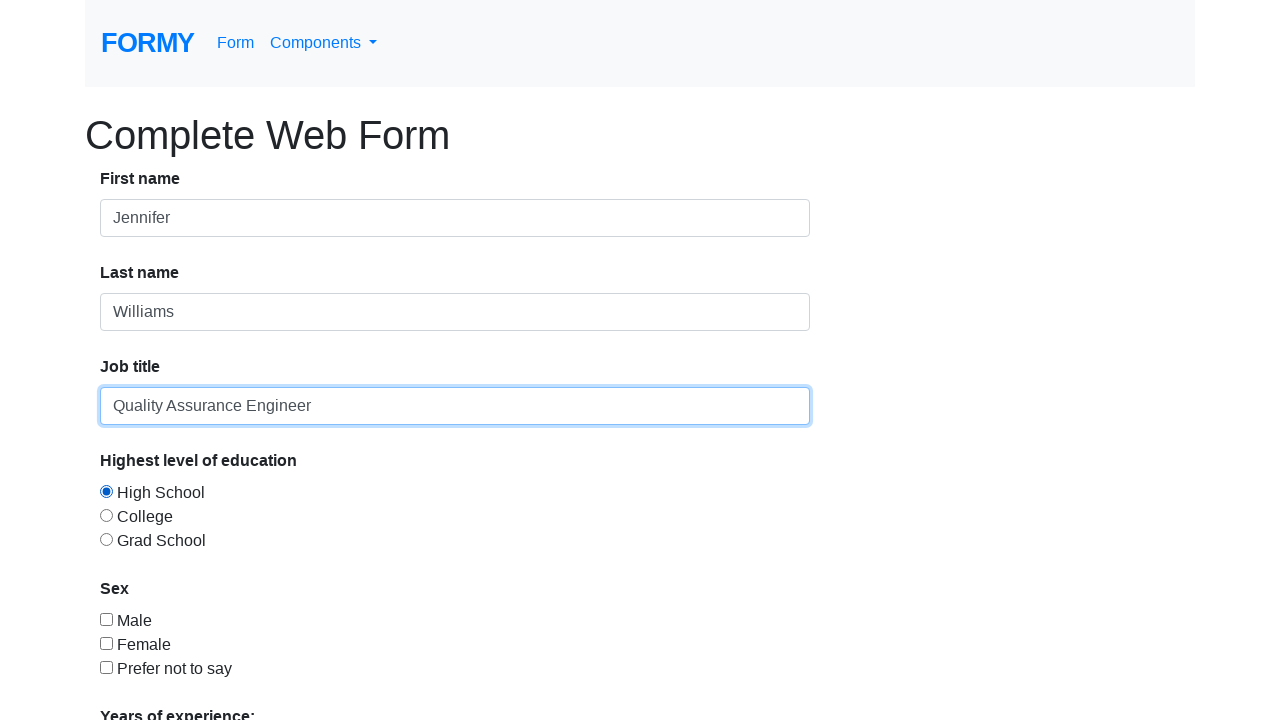

Clicked checkbox option 1 at (106, 619) on input#checkbox-1
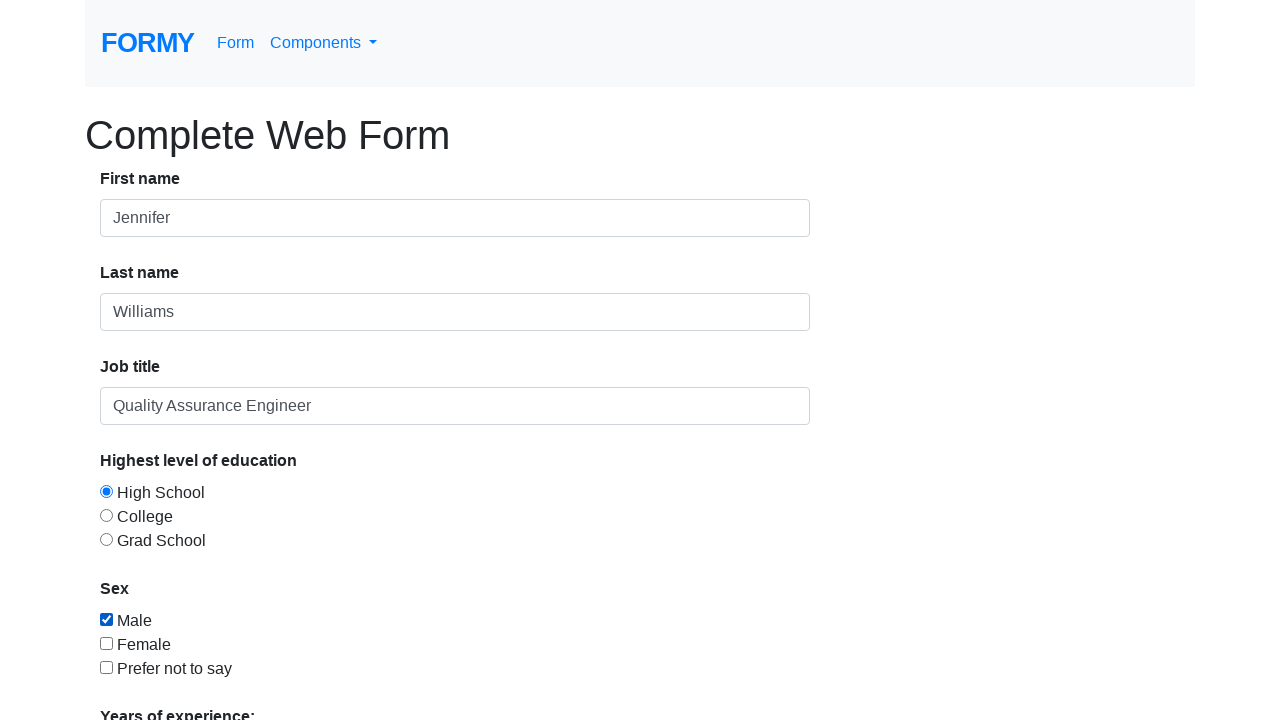

Filled date picker with '03/15/2024' on input[placeholder='mm/dd/yyyy']
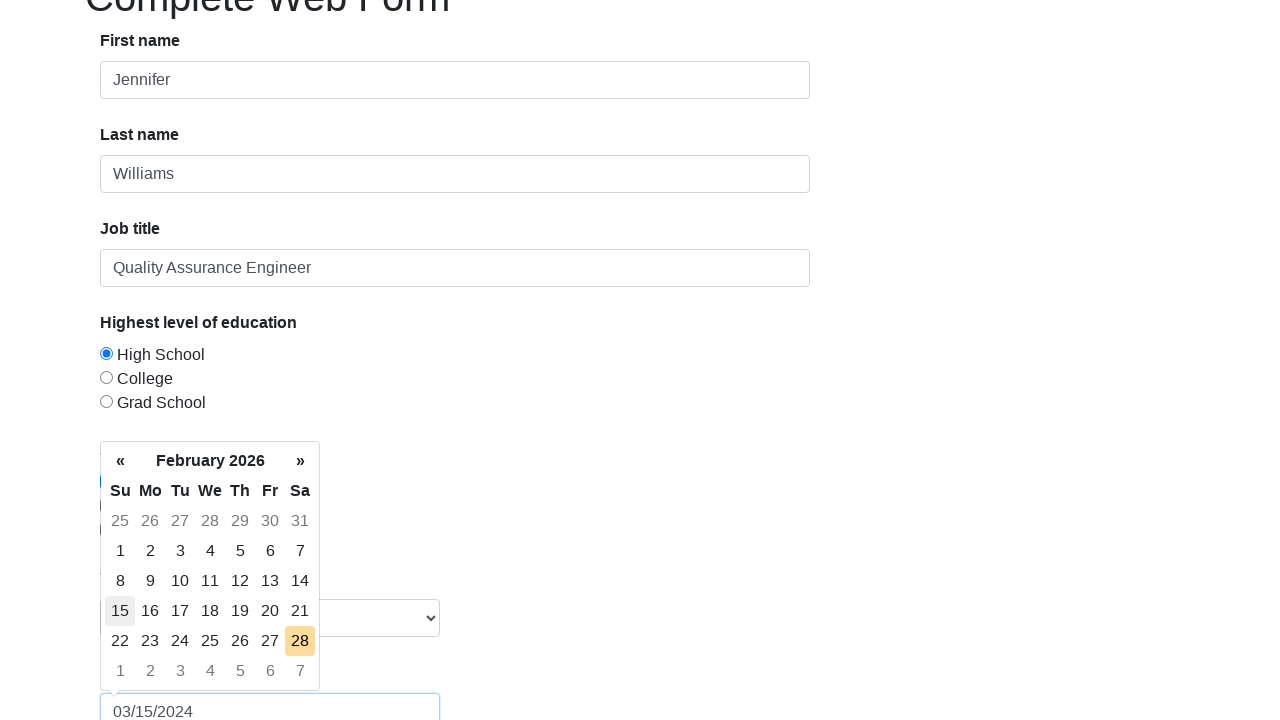

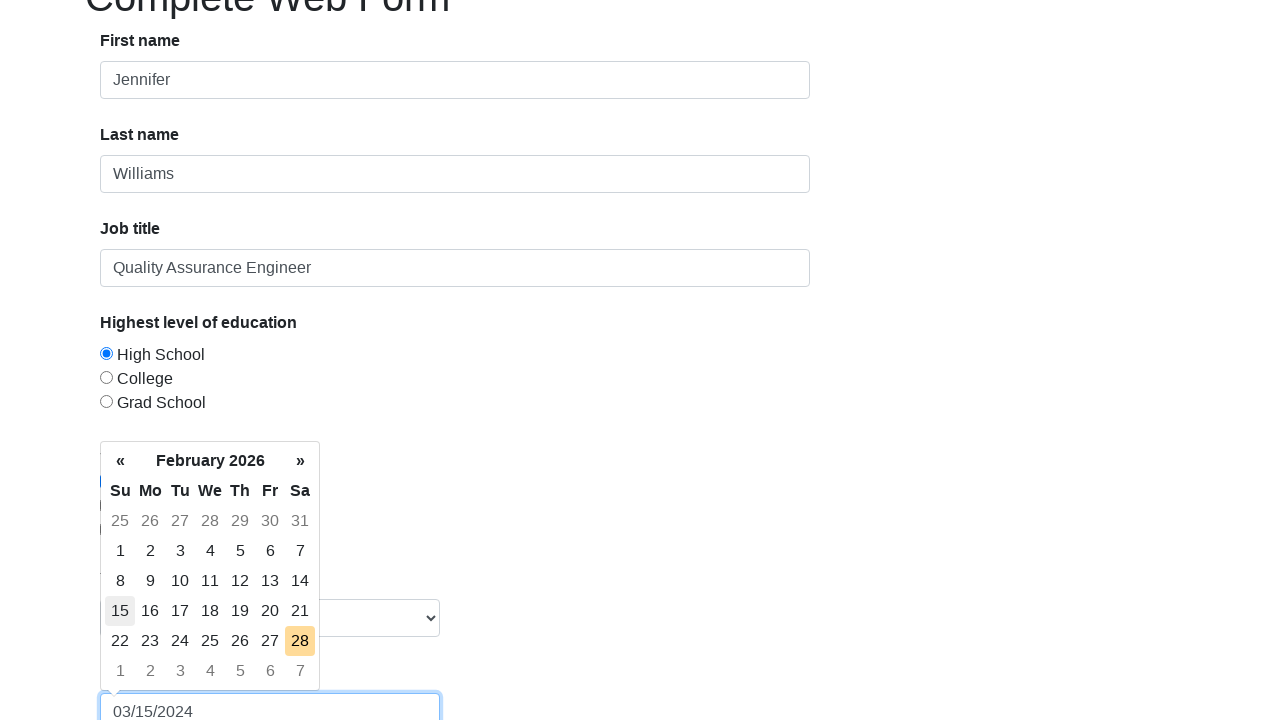